Tests that other controls are hidden when editing a todo item

Starting URL: https://demo.playwright.dev/todomvc

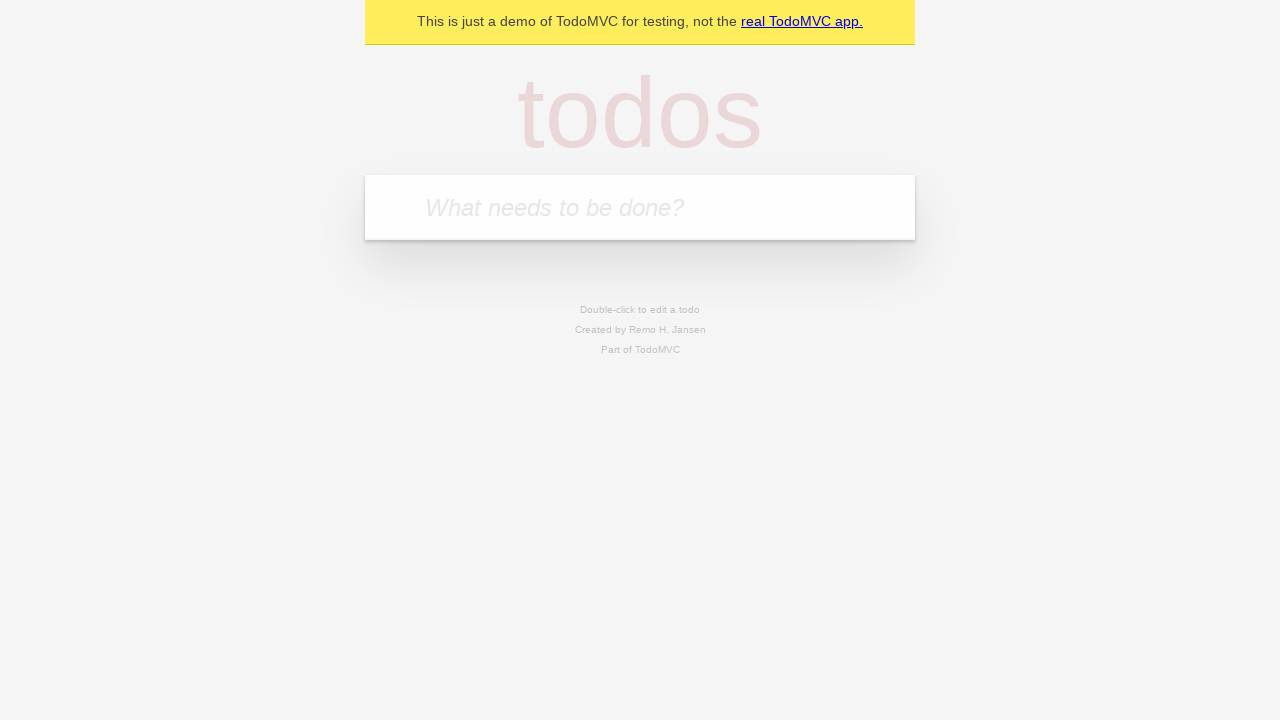

Filled todo input with 'buy some cheese' on internal:attr=[placeholder="What needs to be done?"i]
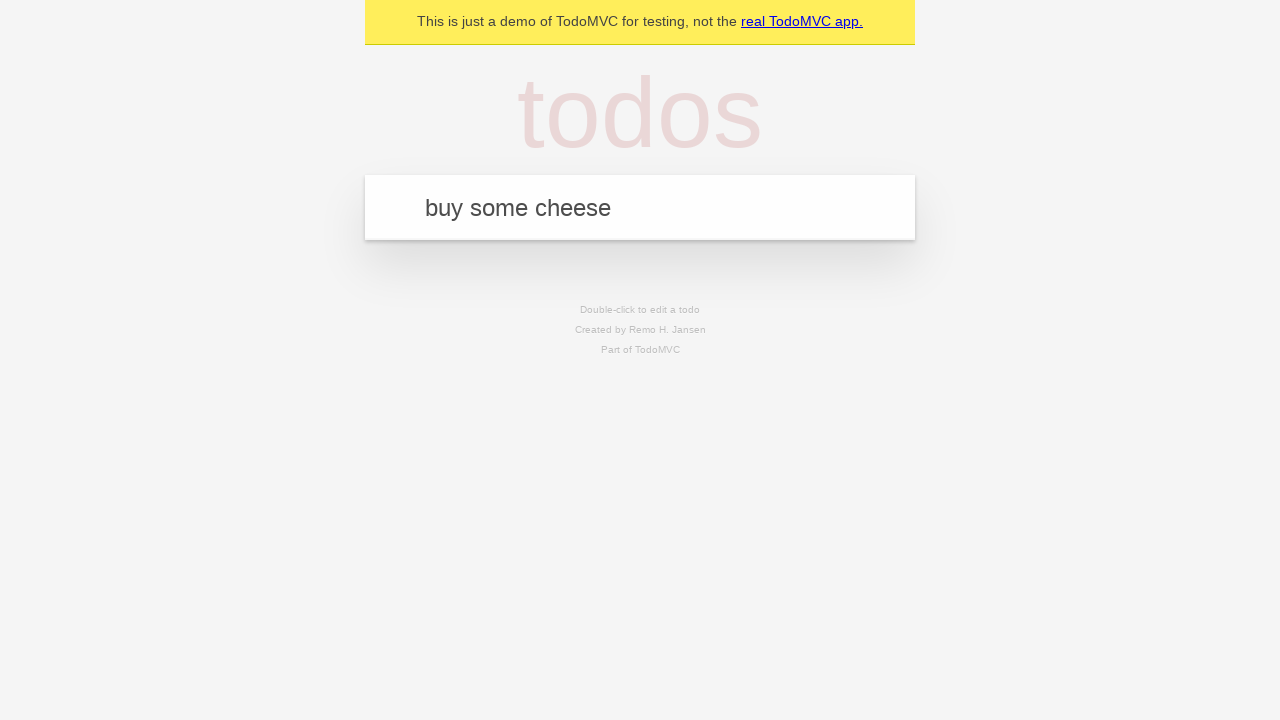

Pressed Enter to add first todo on internal:attr=[placeholder="What needs to be done?"i]
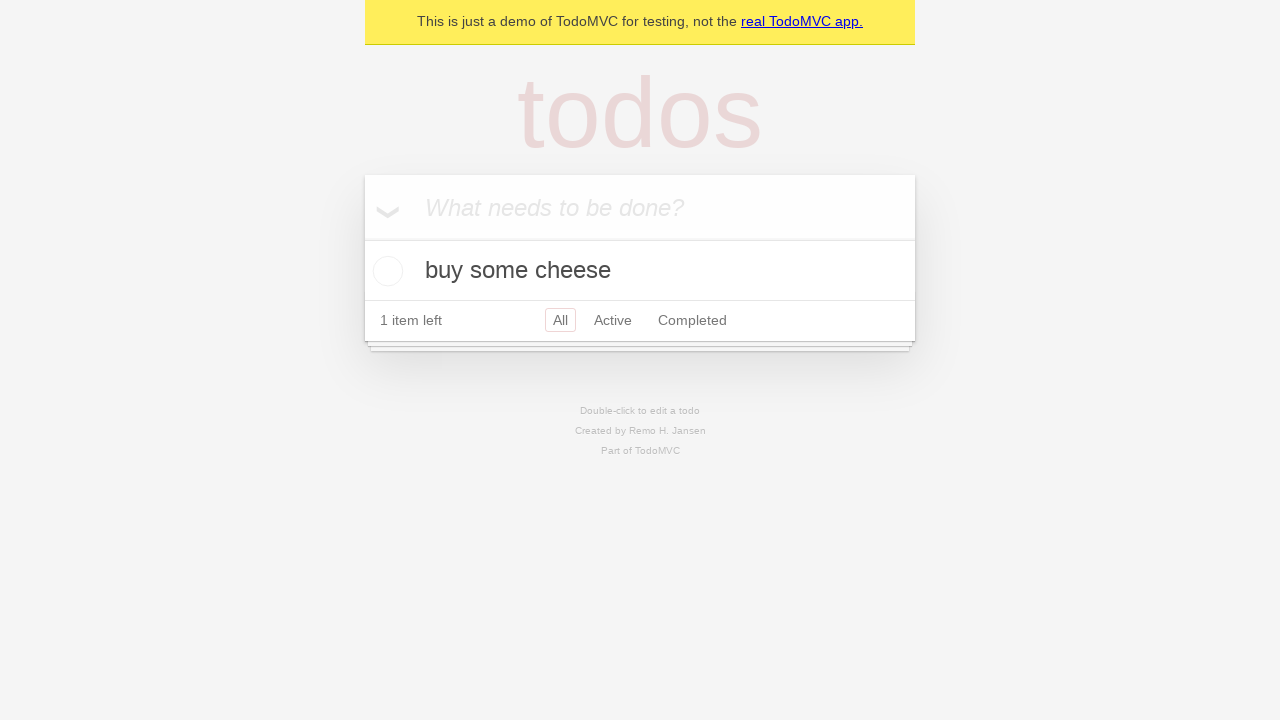

Filled todo input with 'feed the cat' on internal:attr=[placeholder="What needs to be done?"i]
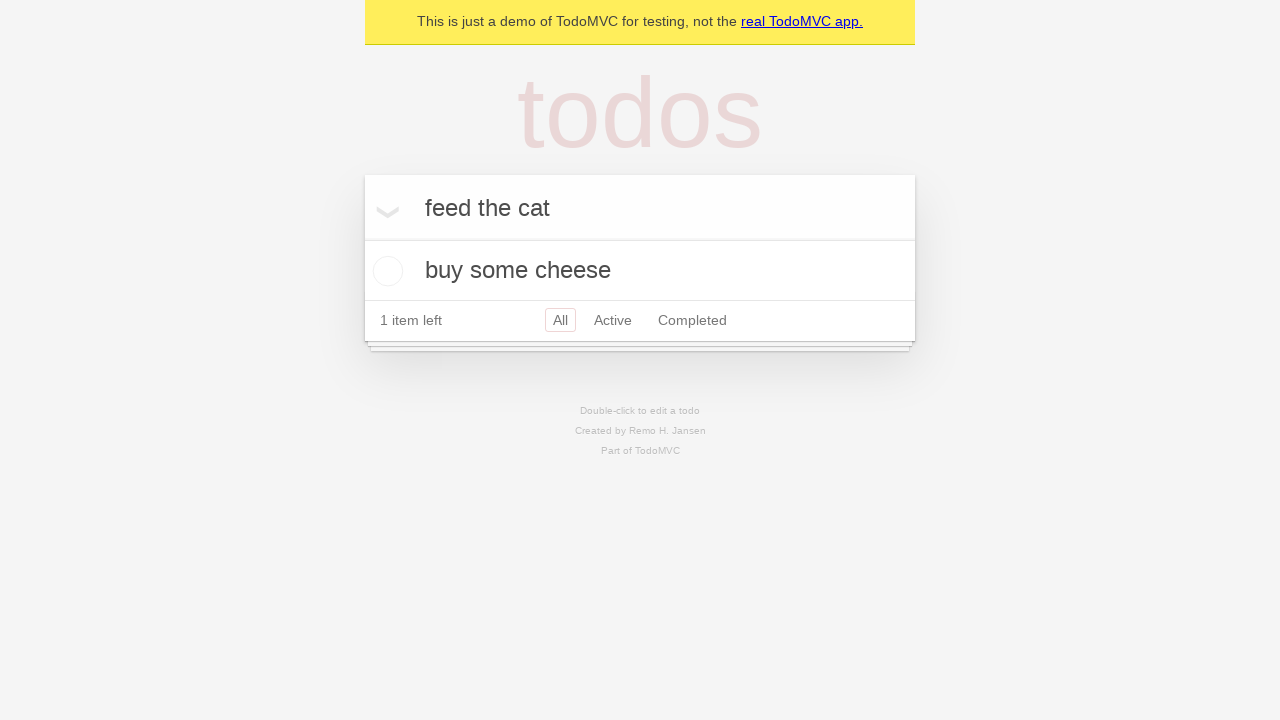

Pressed Enter to add second todo on internal:attr=[placeholder="What needs to be done?"i]
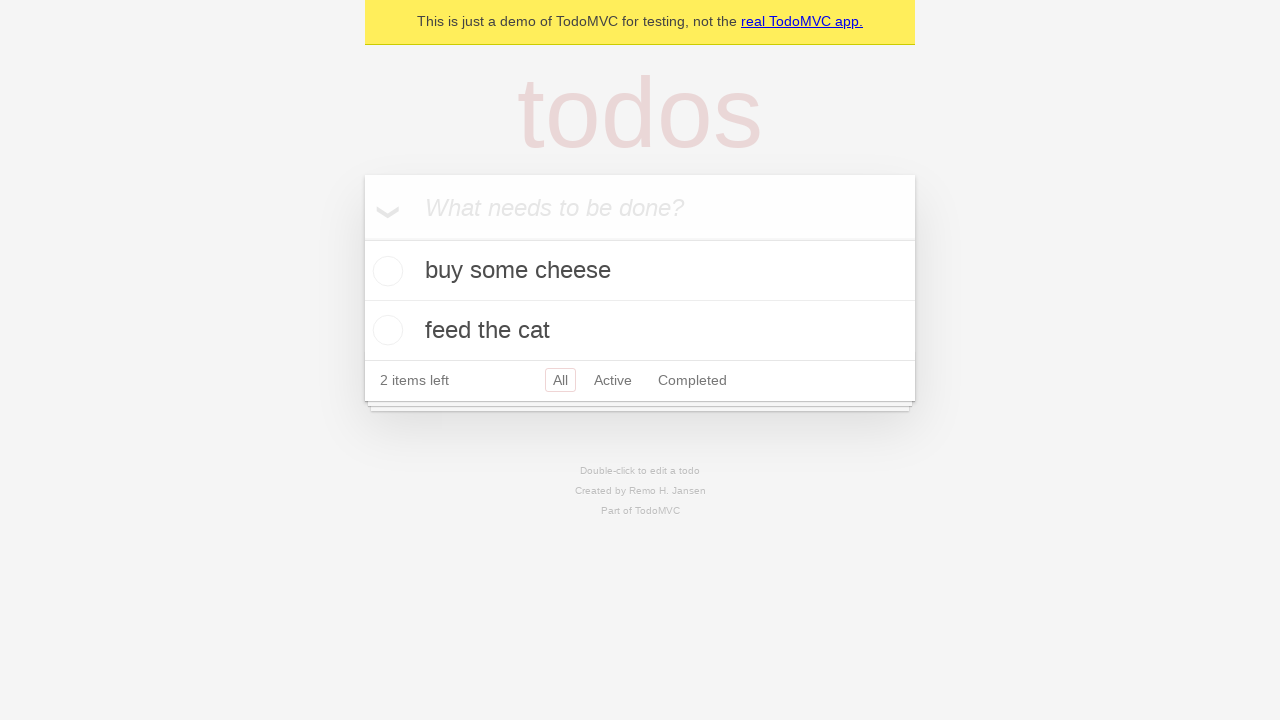

Filled todo input with 'book a doctors appointment' on internal:attr=[placeholder="What needs to be done?"i]
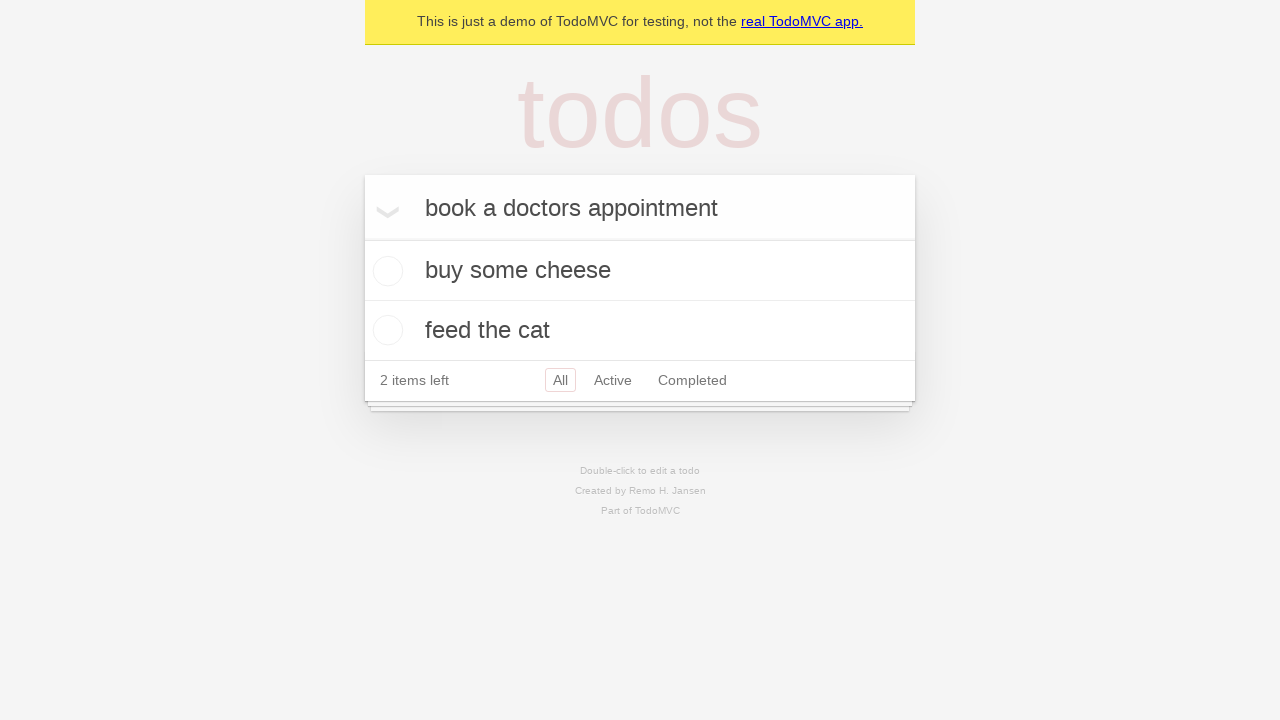

Pressed Enter to add third todo on internal:attr=[placeholder="What needs to be done?"i]
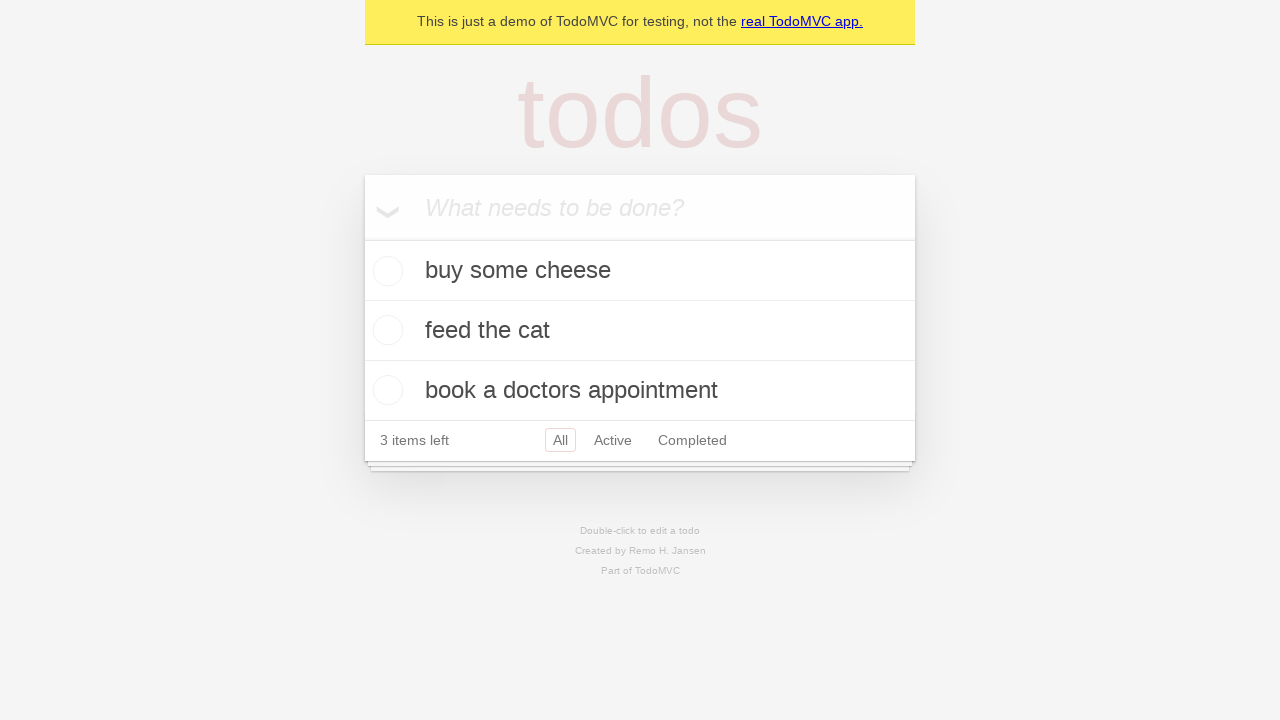

Double-clicked second todo item to enter edit mode at (640, 331) on internal:testid=[data-testid="todo-item"s] >> nth=1
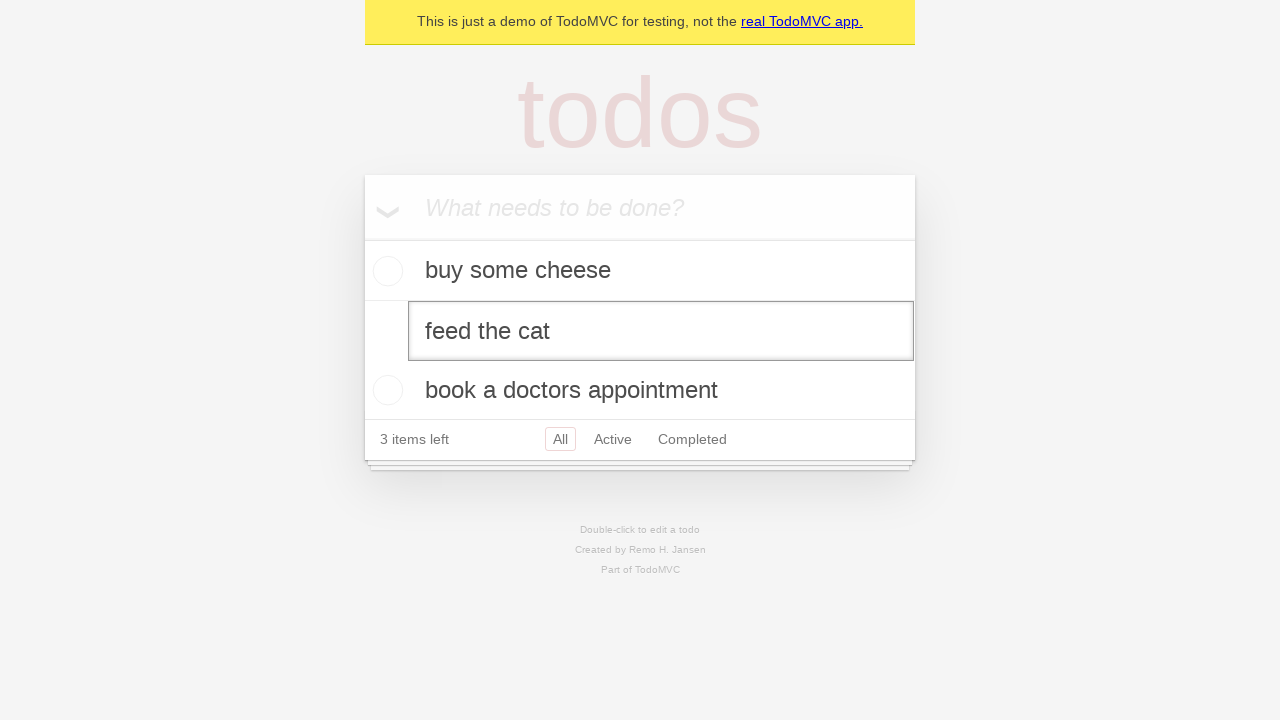

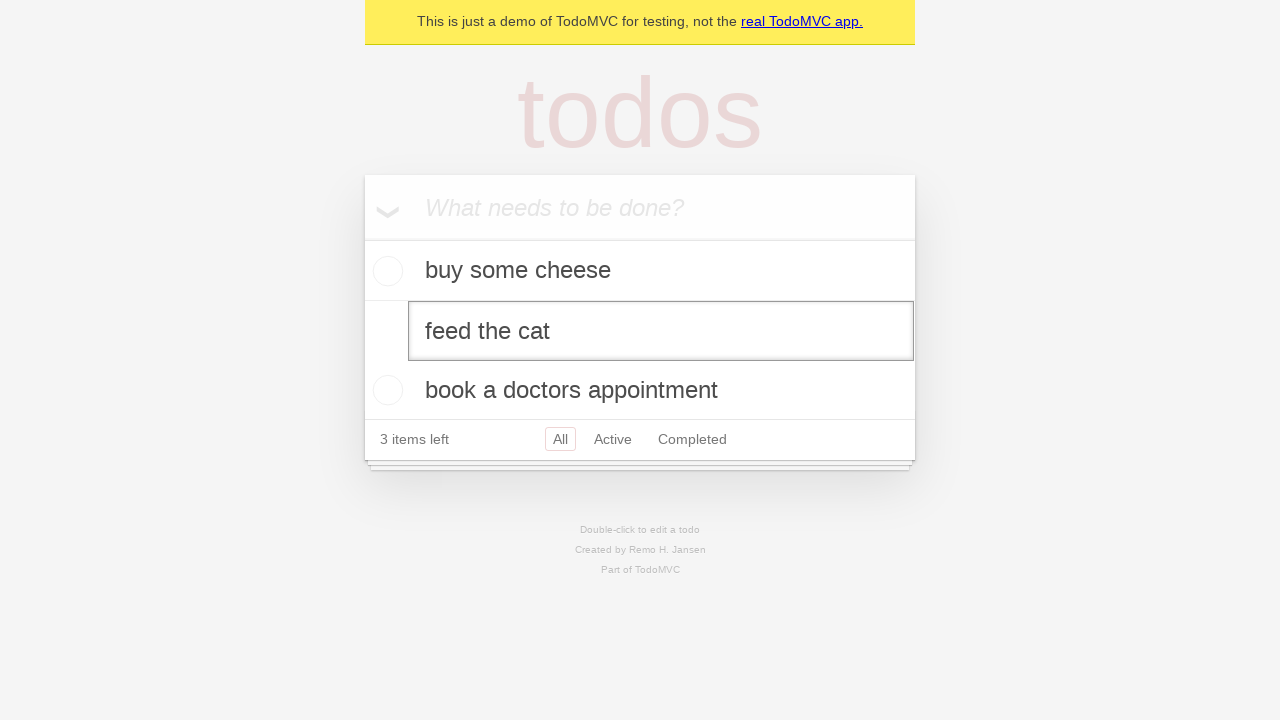